Completes the RPA Challenge by clicking the start button and filling out multiple person forms with first name, last name, company, role, address, email, and phone number fields, then submitting each form.

Starting URL: https://rpachallenge.com/

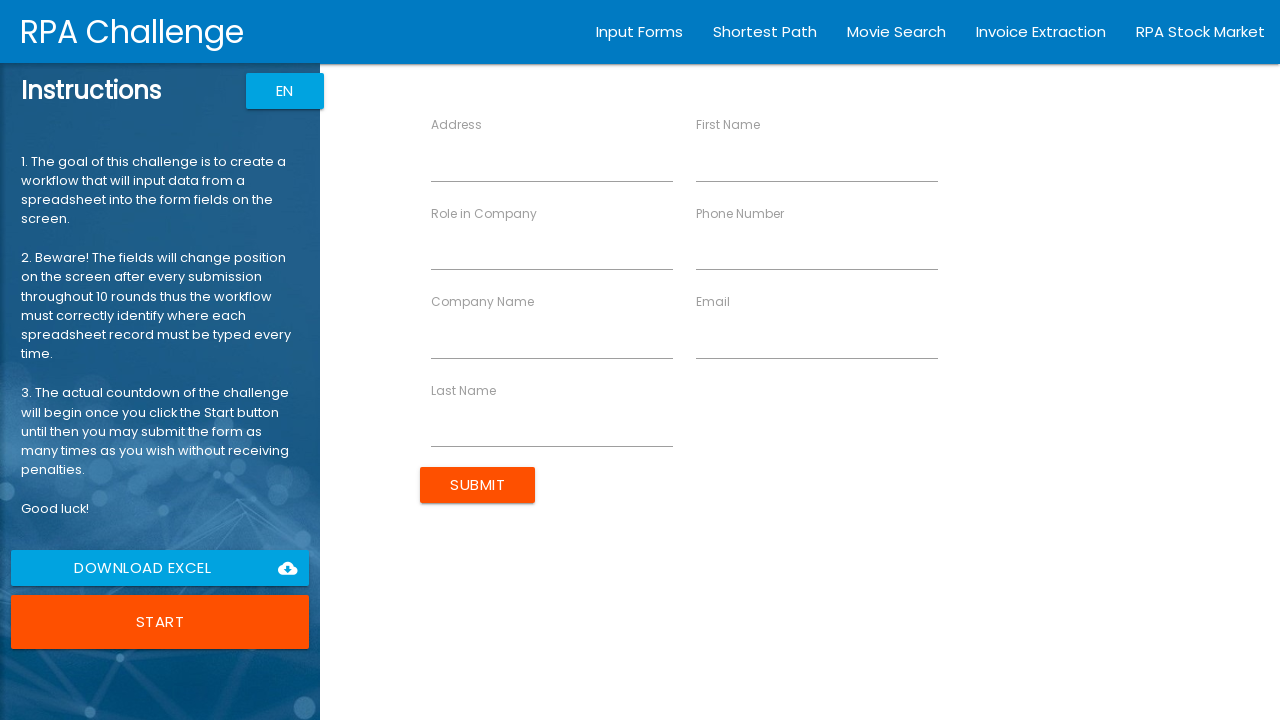

Clicked Start button to begin the RPA Challenge at (160, 622) on button:has-text('Start')
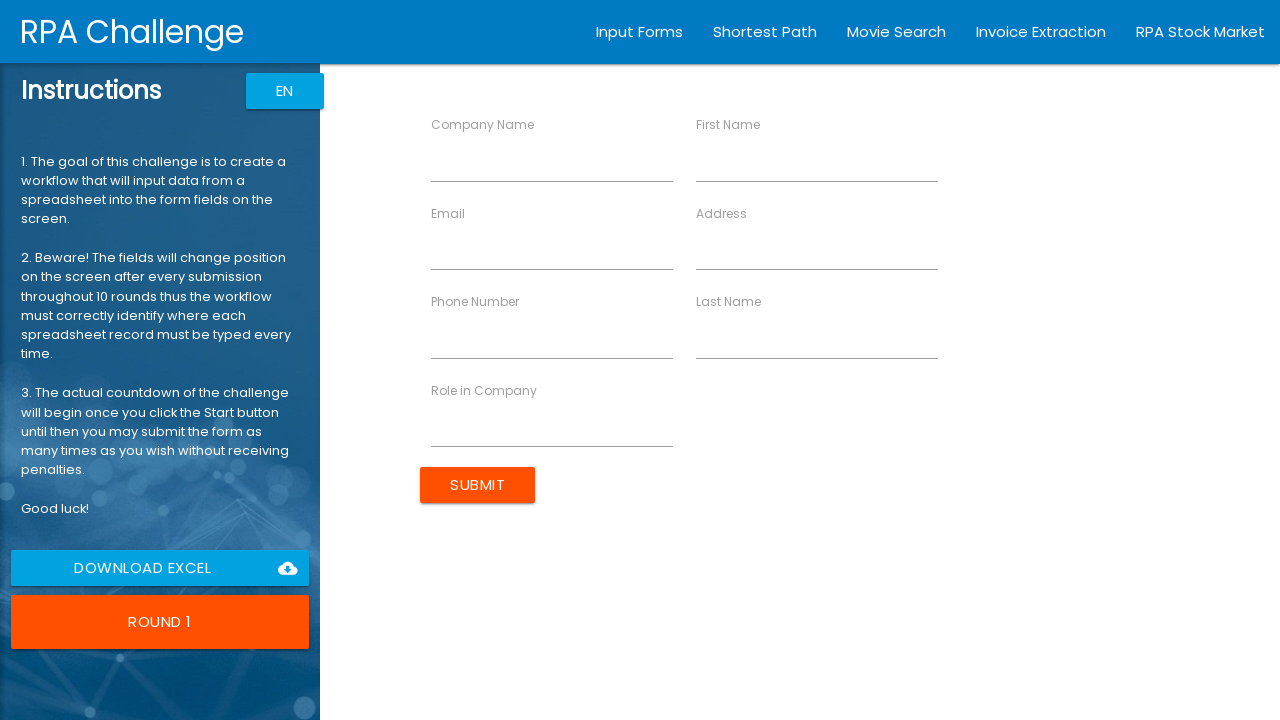

Filled first name with 'John' on //input[@ng-reflect-name='labelFirstName']
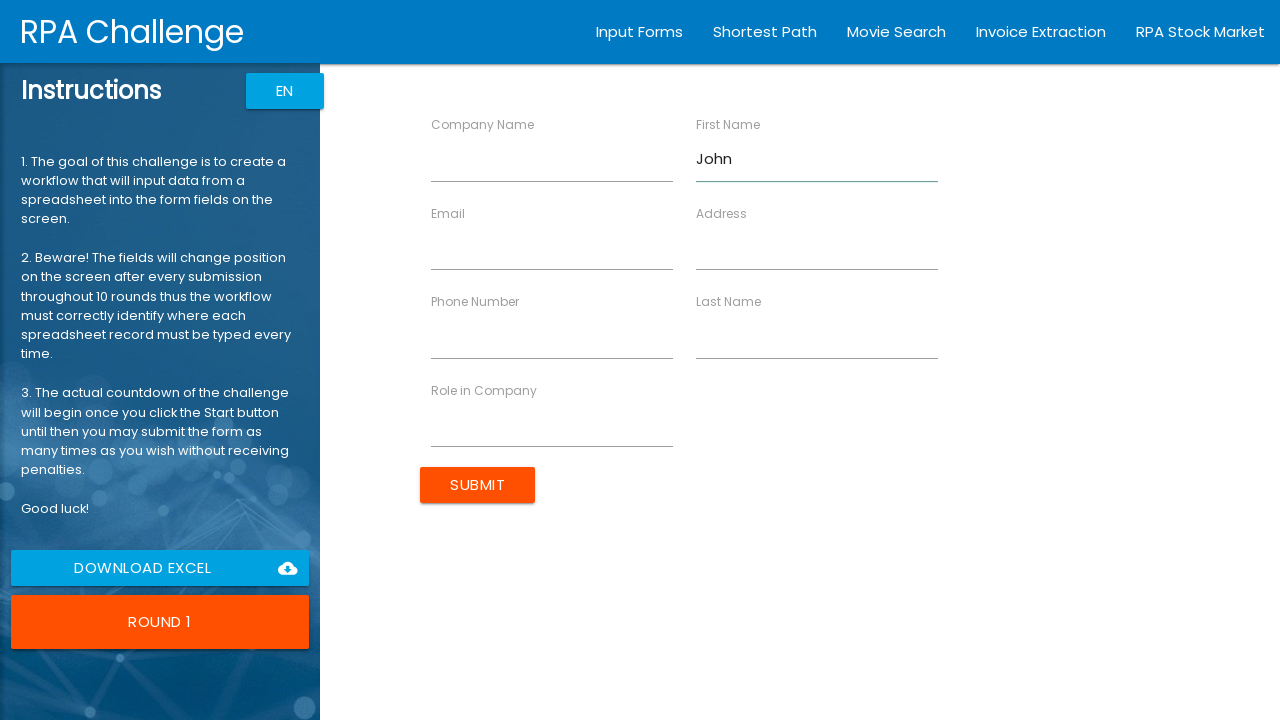

Filled last name with 'Smith' on //input[@ng-reflect-name='labelLastName']
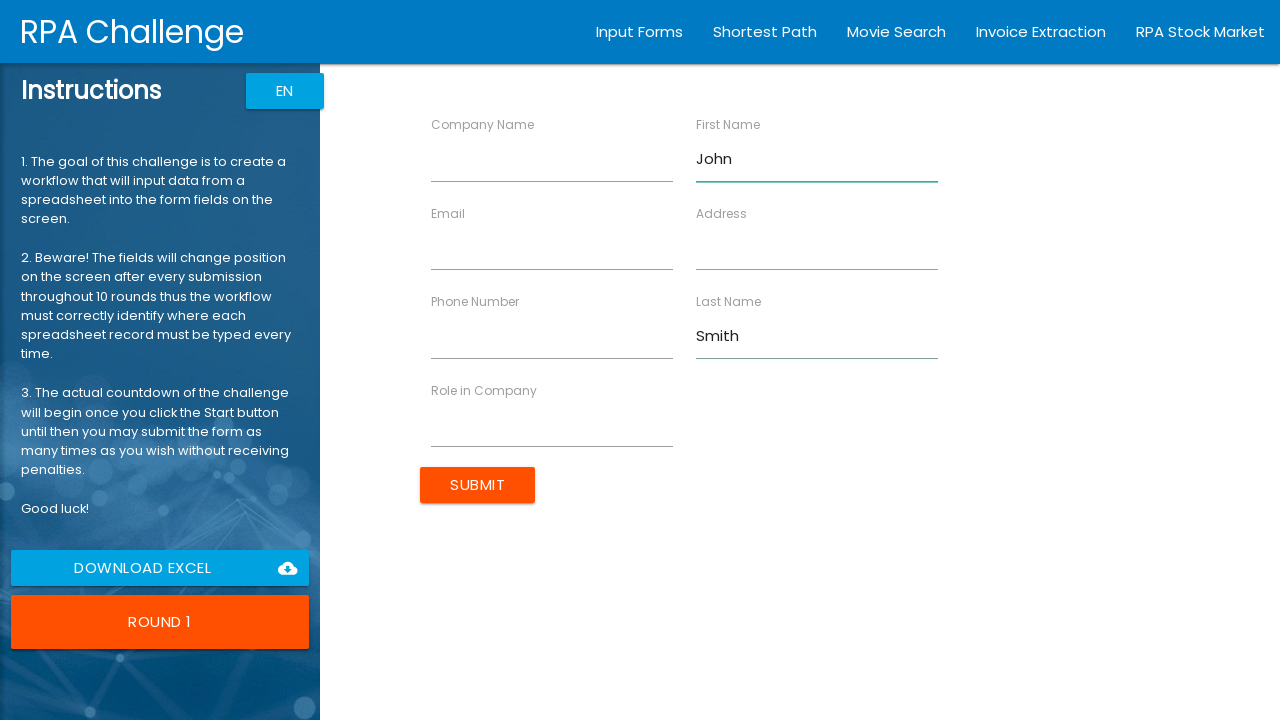

Filled company name with 'Acme Corp' on //input[@ng-reflect-name='labelCompanyName']
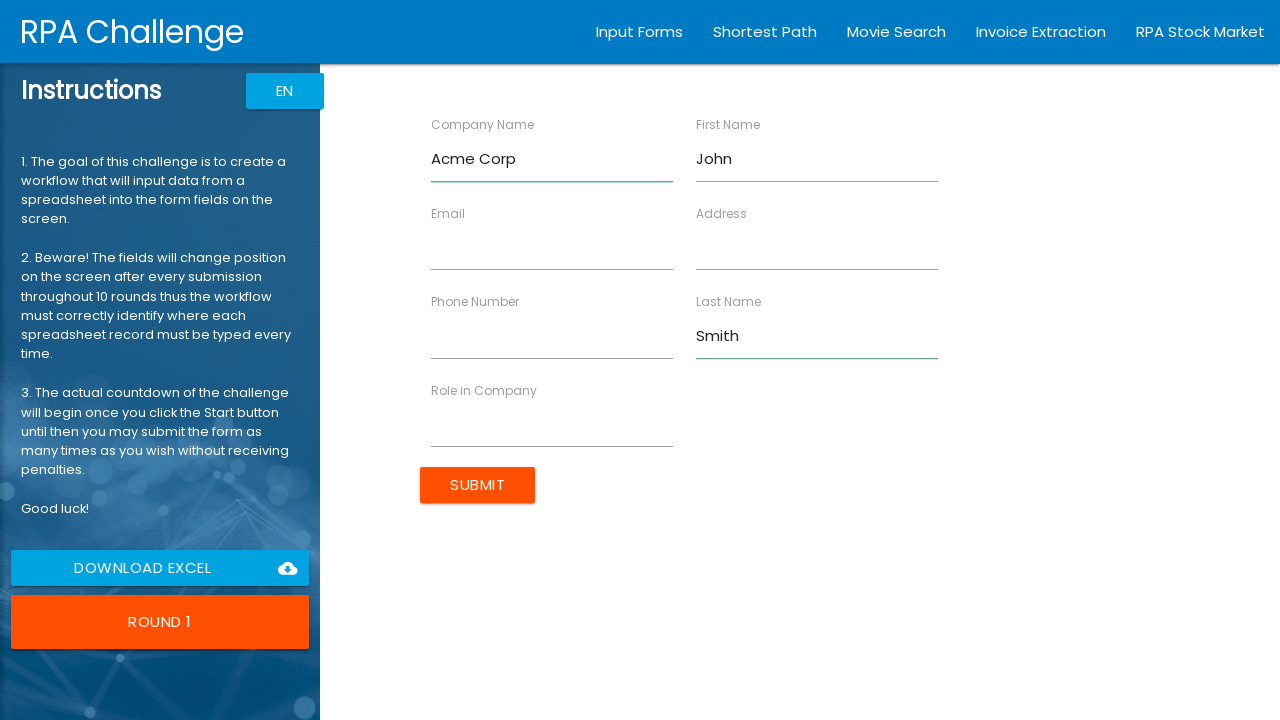

Filled role with 'Developer' on //input[@ng-reflect-name='labelRole']
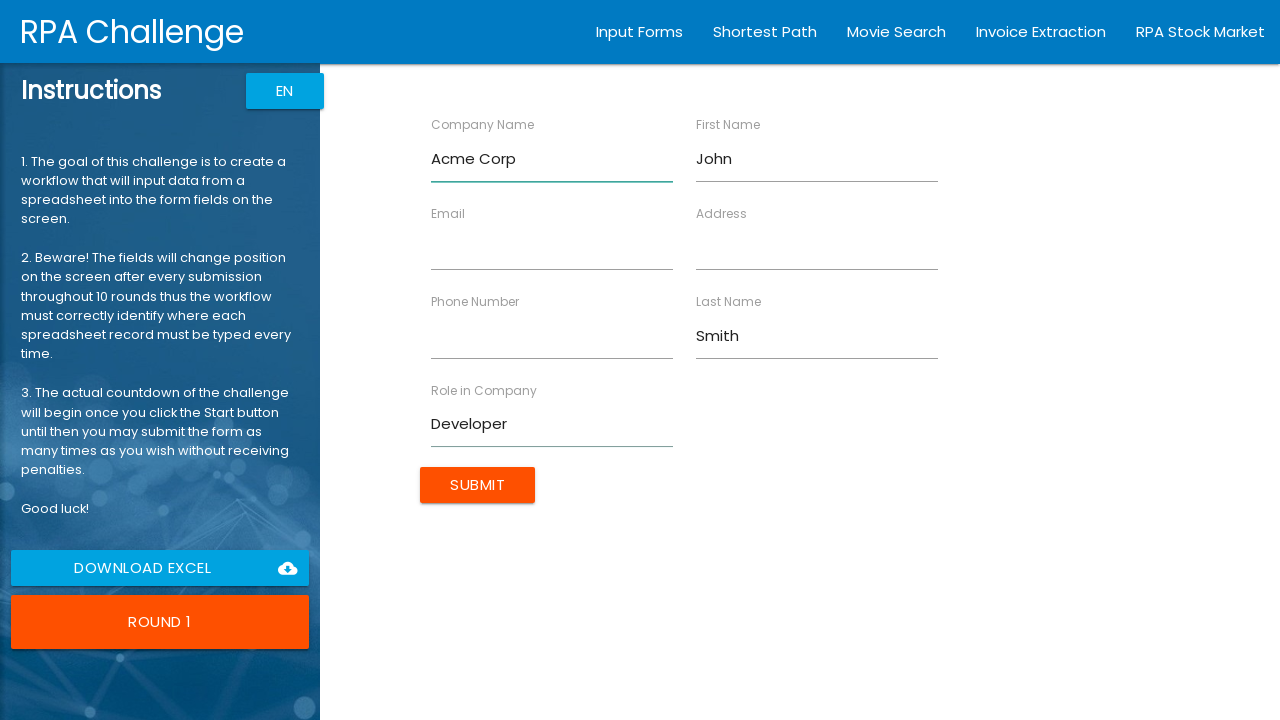

Filled address with '123 Main St' on //input[@ng-reflect-name='labelAddress']
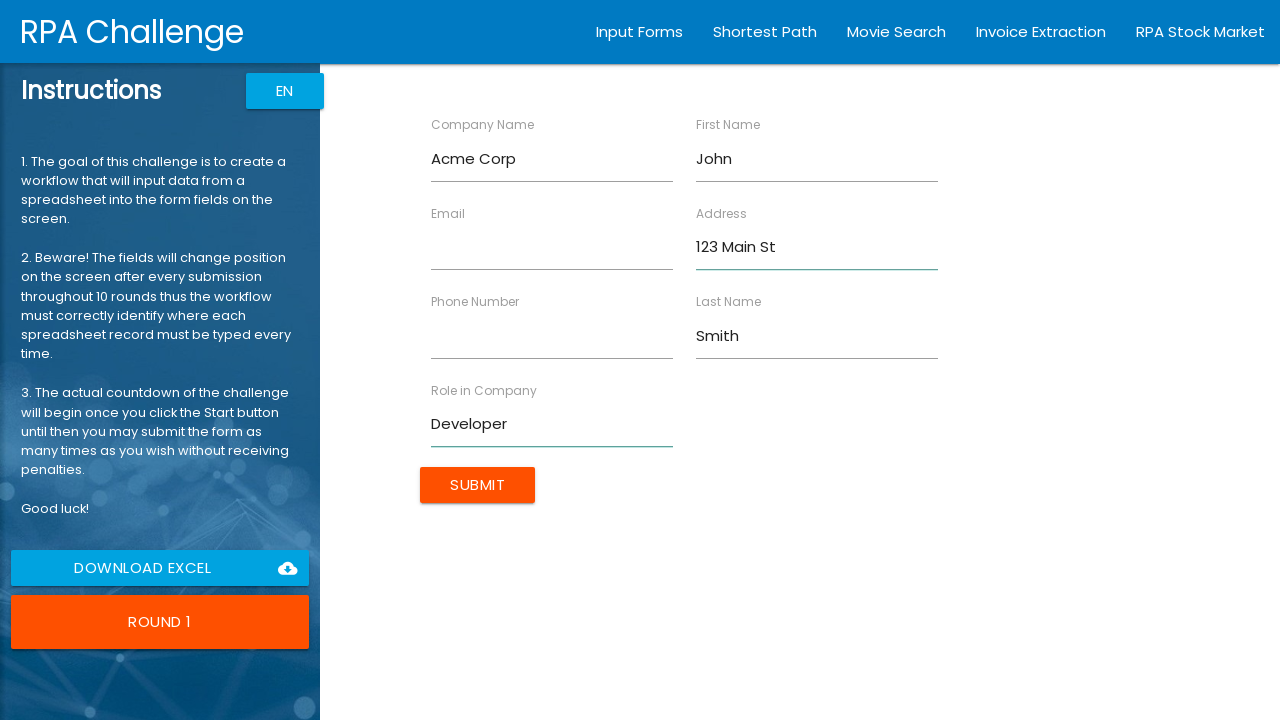

Filled email with 'john.smith@example.com' on //input[@ng-reflect-name='labelEmail']
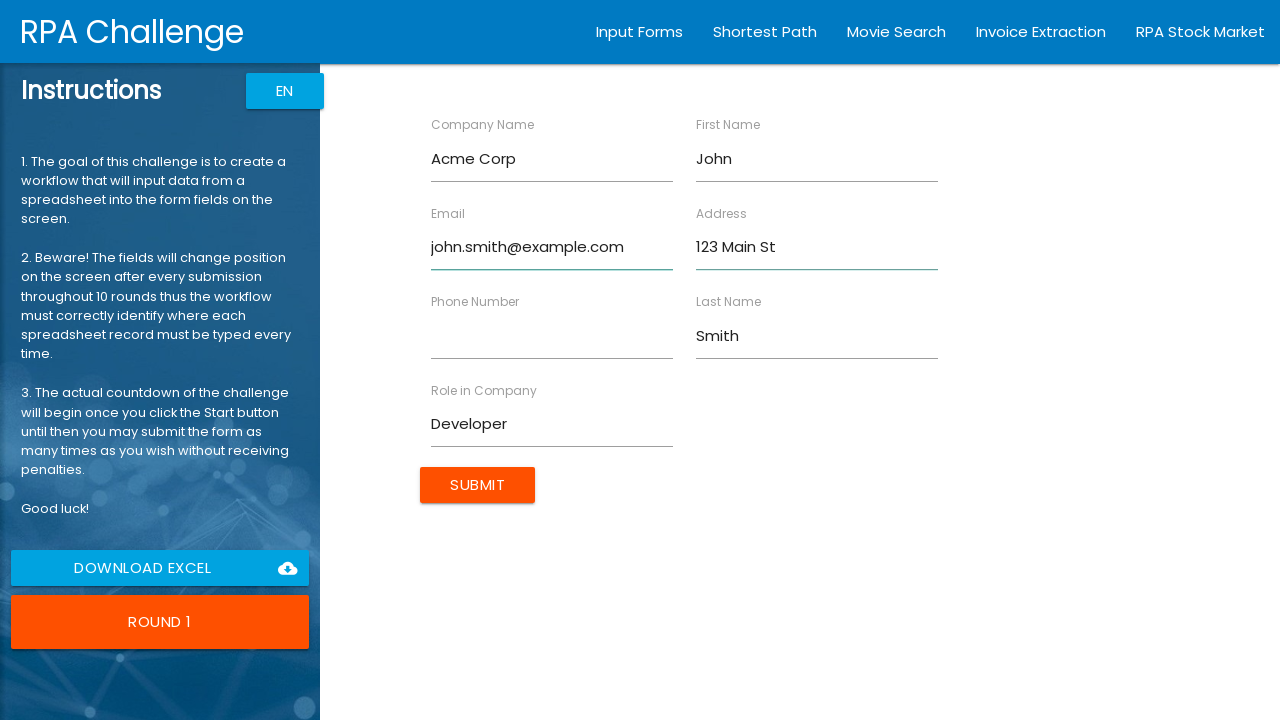

Filled phone number with '555-0101' on //input[@ng-reflect-name='labelPhone']
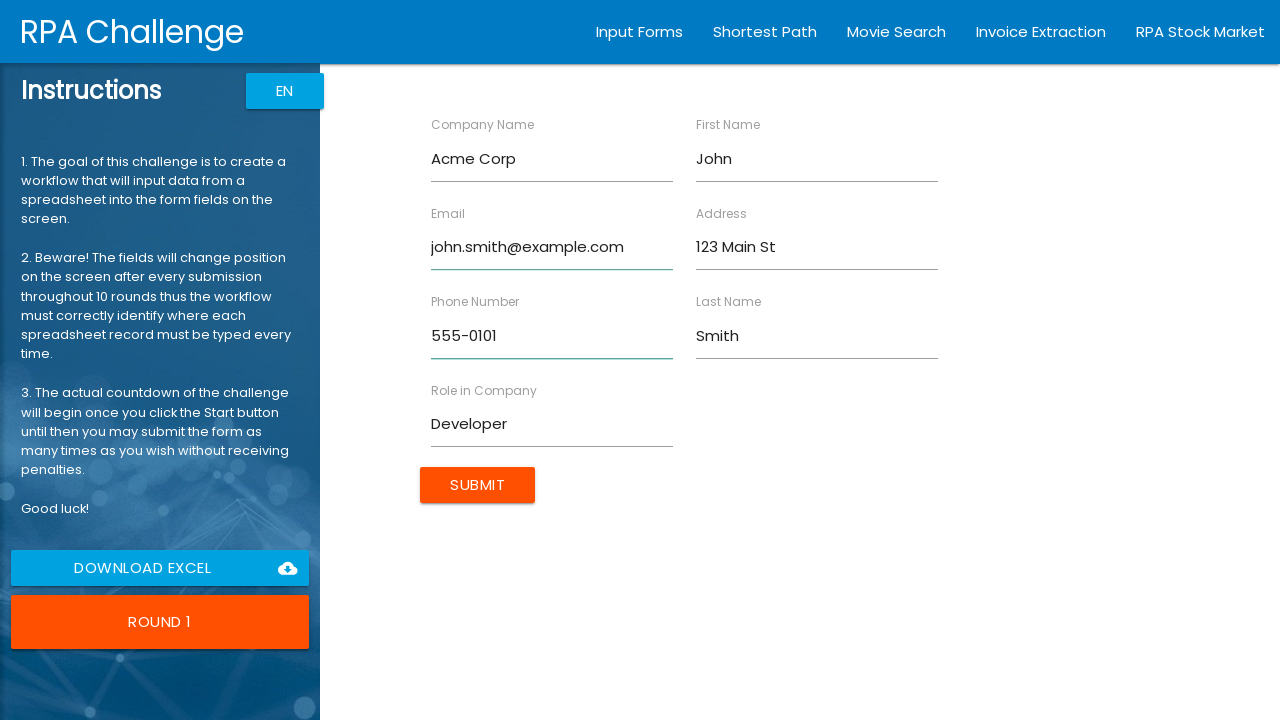

Submitted form for John Smith at (478, 485) on input[type='submit']
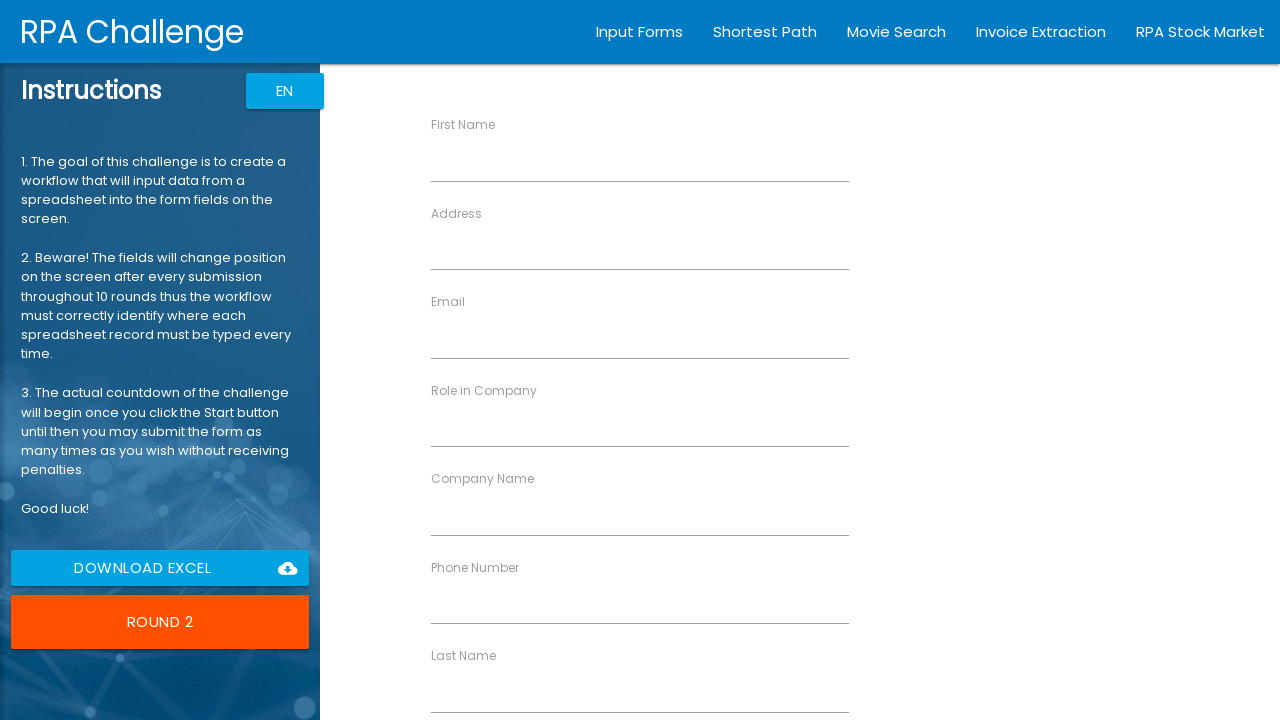

Filled first name with 'Sarah' on //input[@ng-reflect-name='labelFirstName']
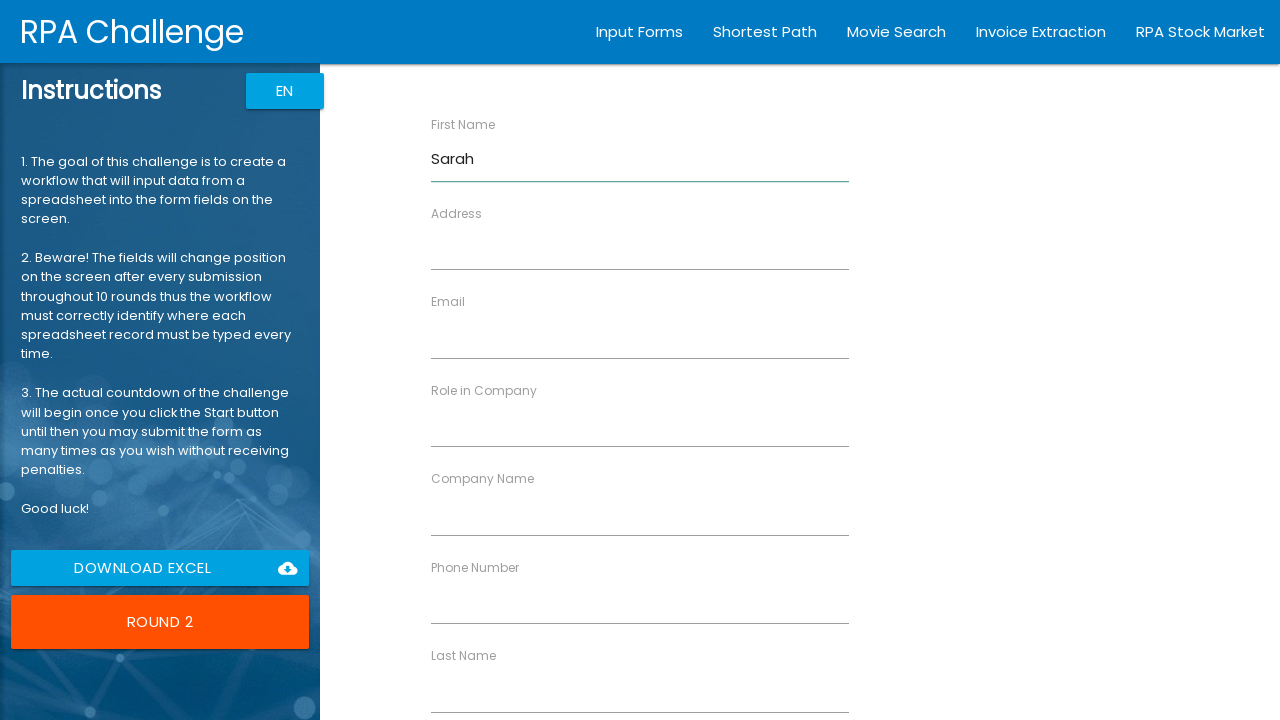

Filled last name with 'Johnson' on //input[@ng-reflect-name='labelLastName']
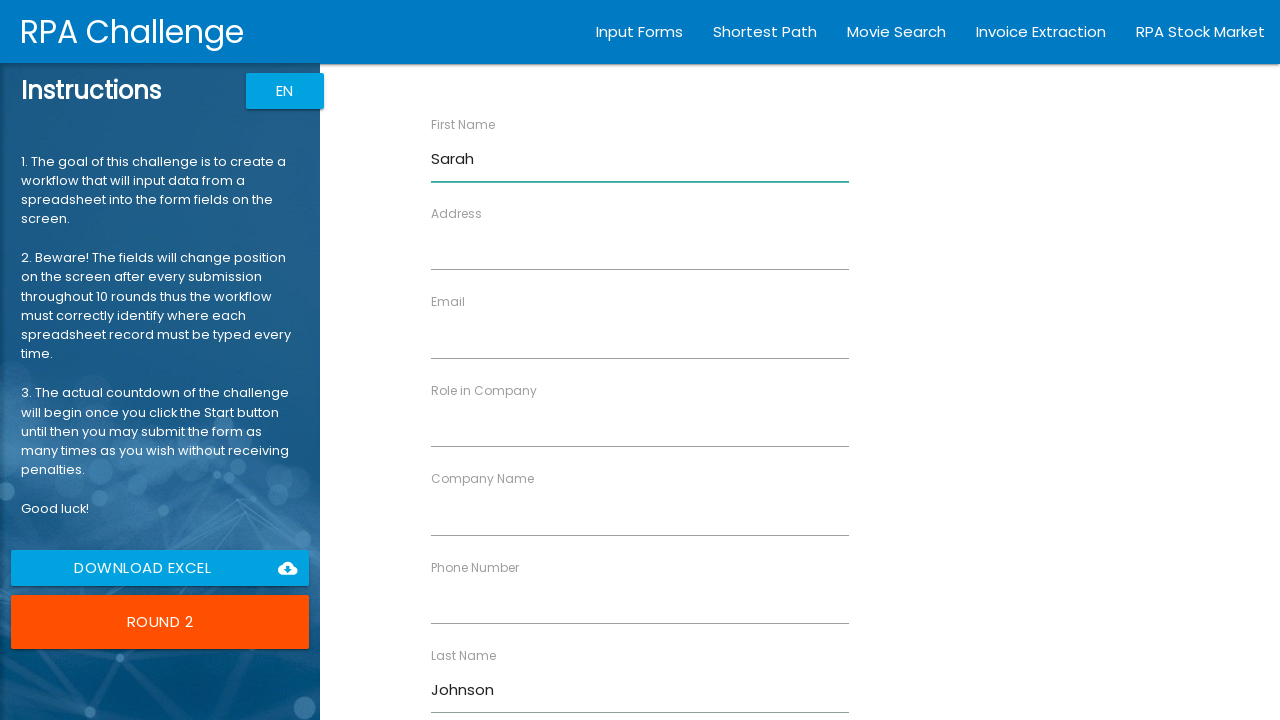

Filled company name with 'Tech Solutions' on //input[@ng-reflect-name='labelCompanyName']
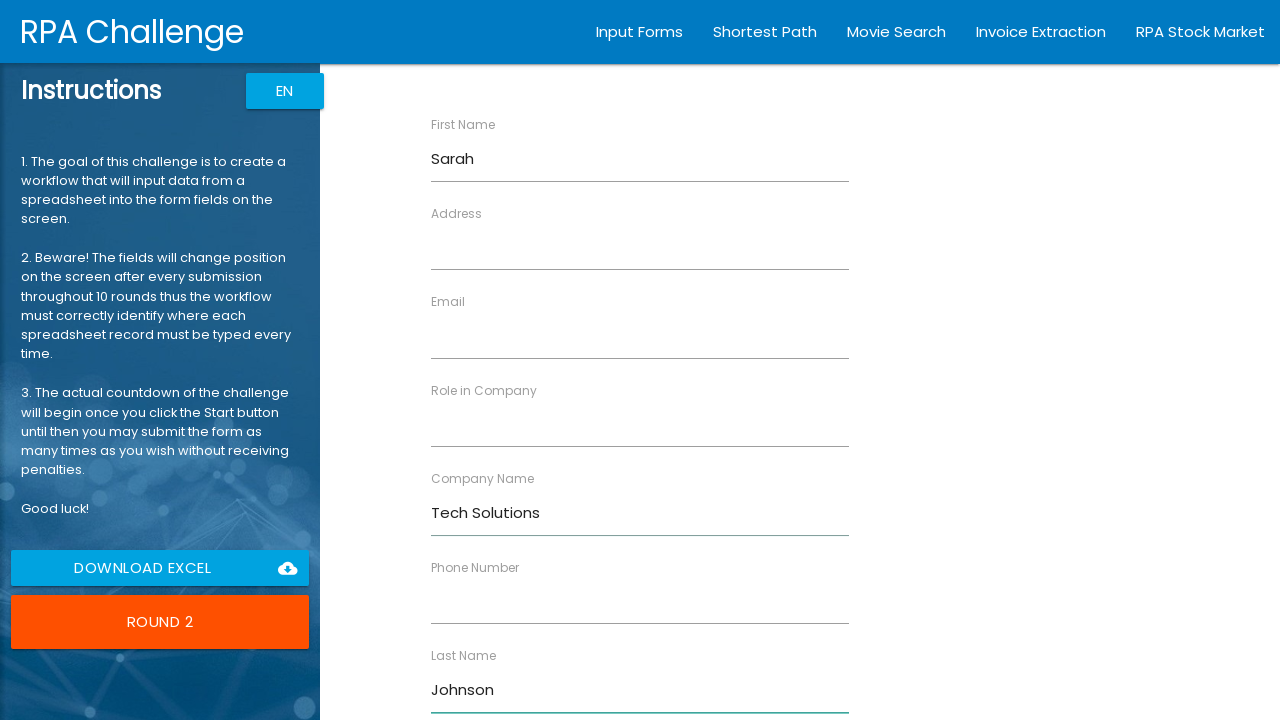

Filled role with 'Manager' on //input[@ng-reflect-name='labelRole']
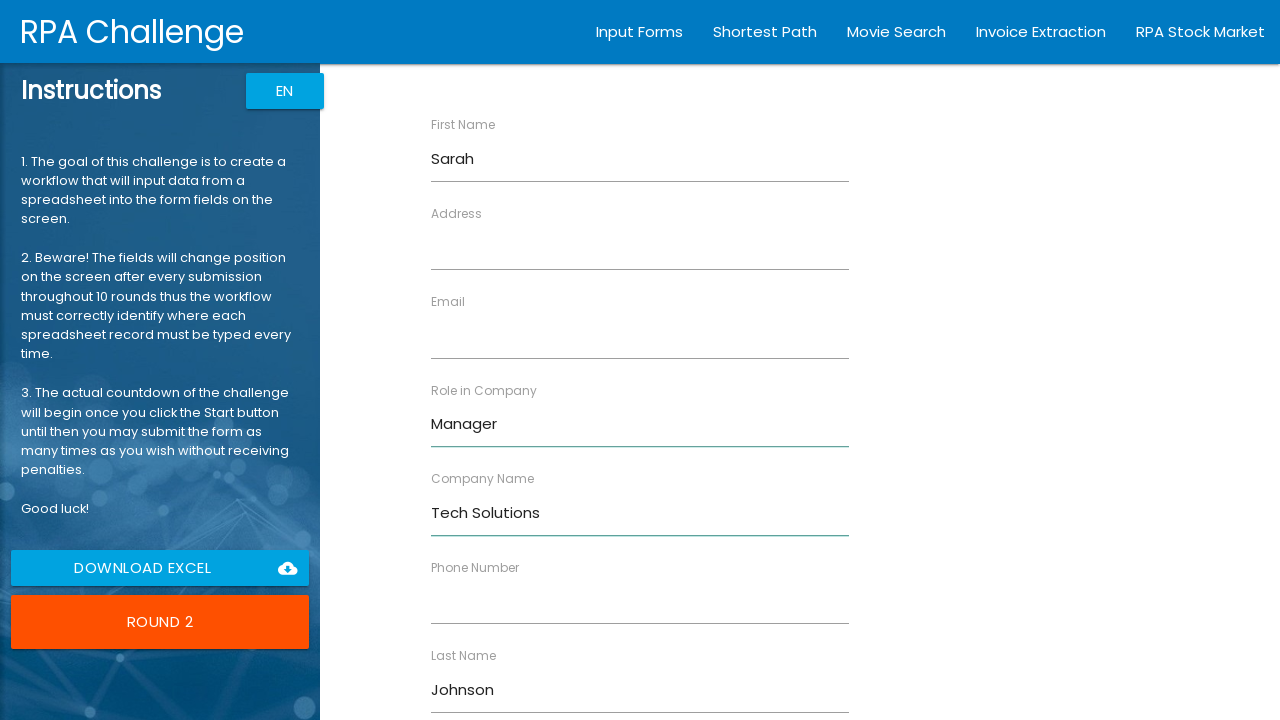

Filled address with '456 Oak Ave' on //input[@ng-reflect-name='labelAddress']
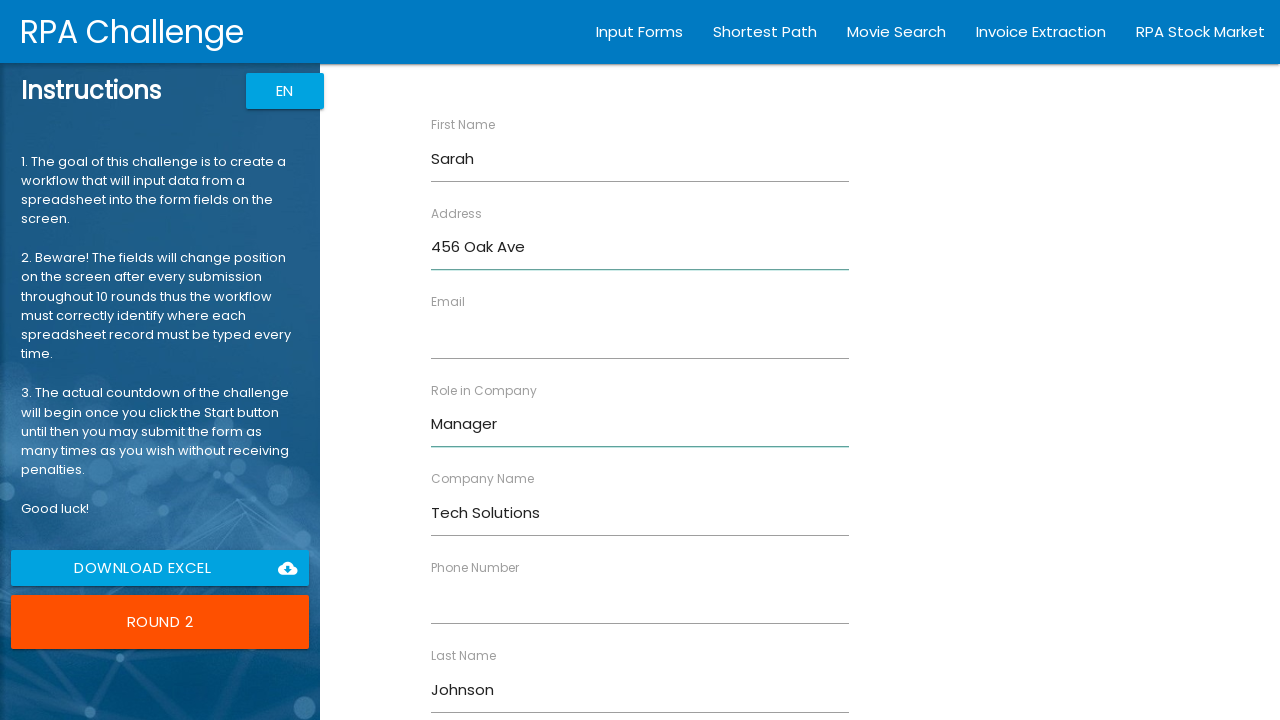

Filled email with 'sarah.j@example.com' on //input[@ng-reflect-name='labelEmail']
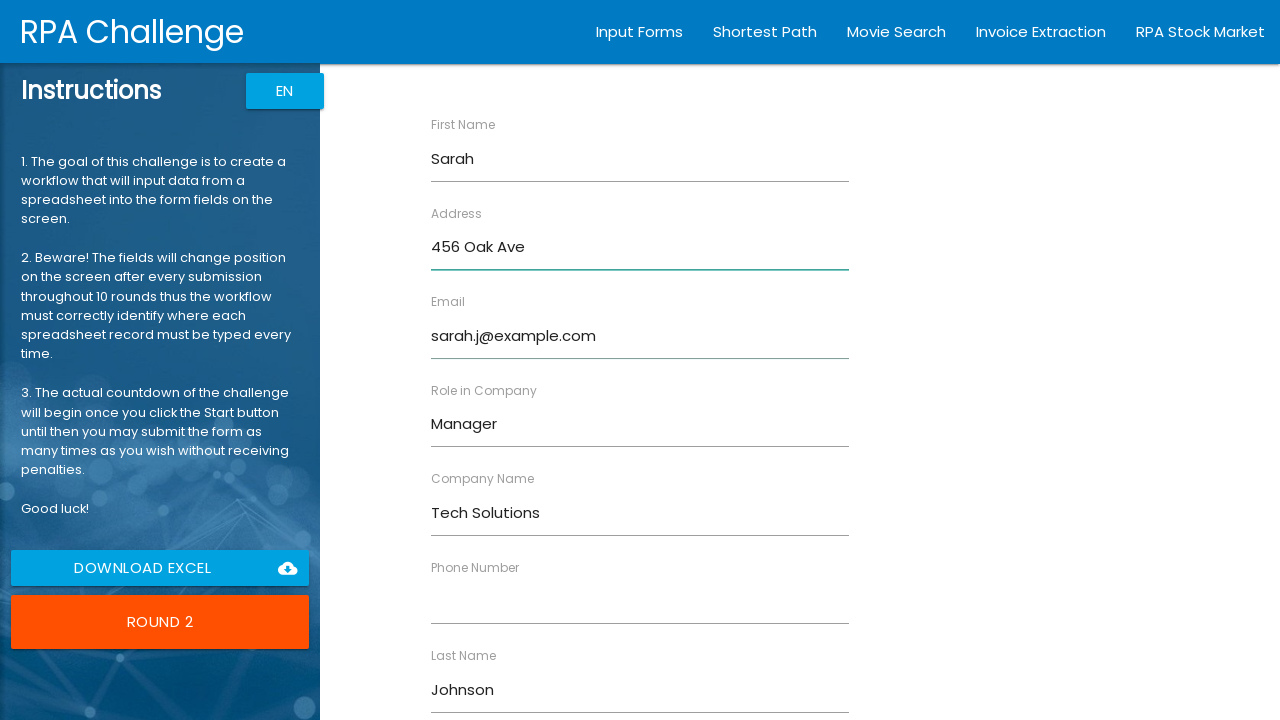

Filled phone number with '555-0102' on //input[@ng-reflect-name='labelPhone']
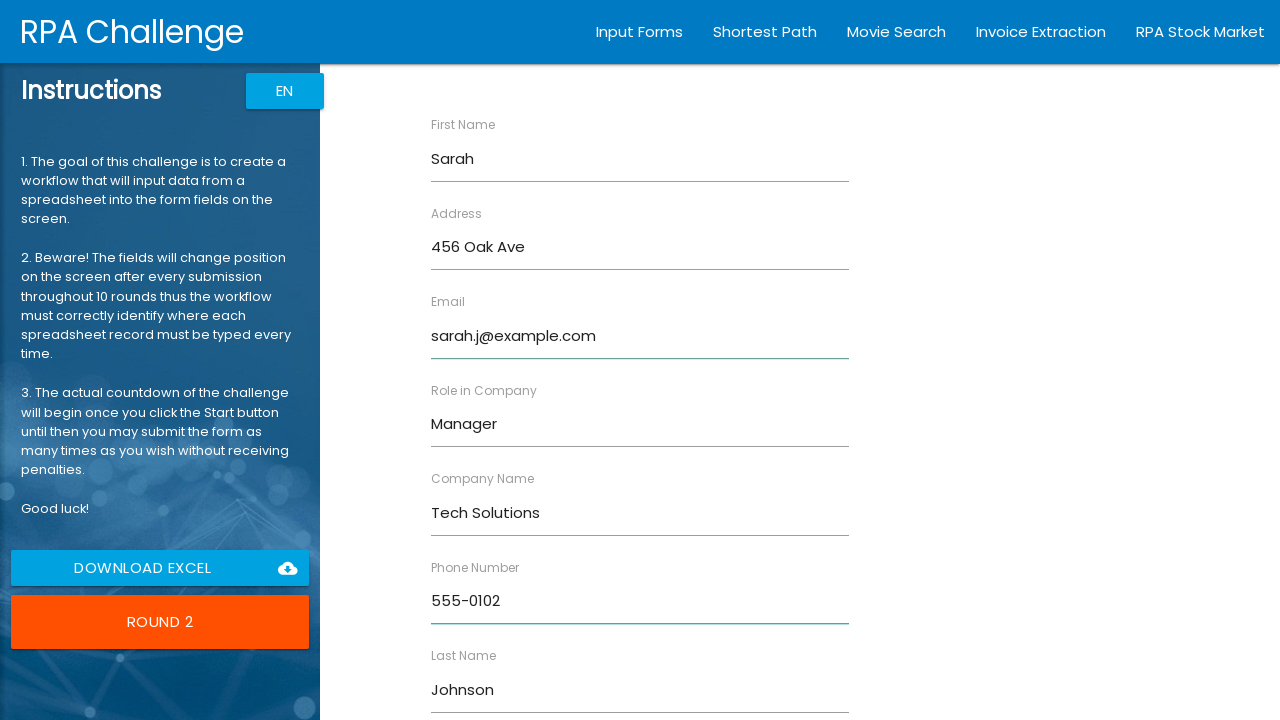

Submitted form for Sarah Johnson at (478, 688) on input[type='submit']
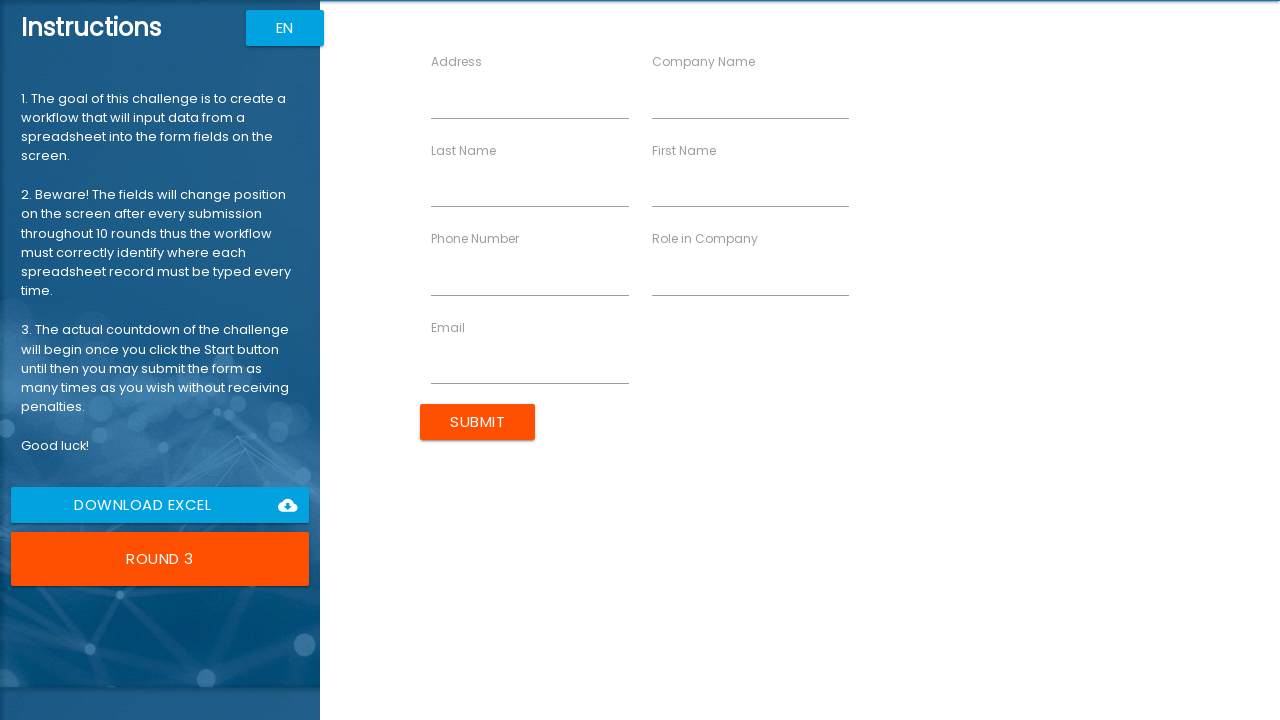

Filled first name with 'Michael' on //input[@ng-reflect-name='labelFirstName']
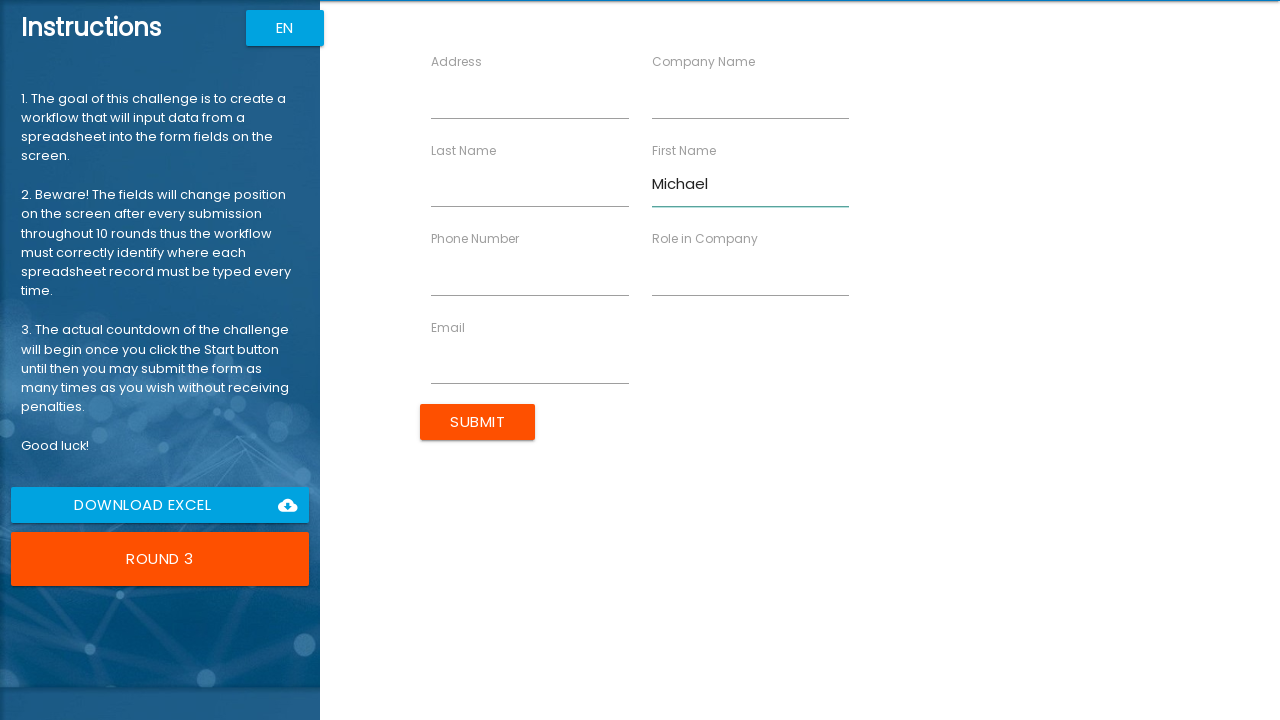

Filled last name with 'Brown' on //input[@ng-reflect-name='labelLastName']
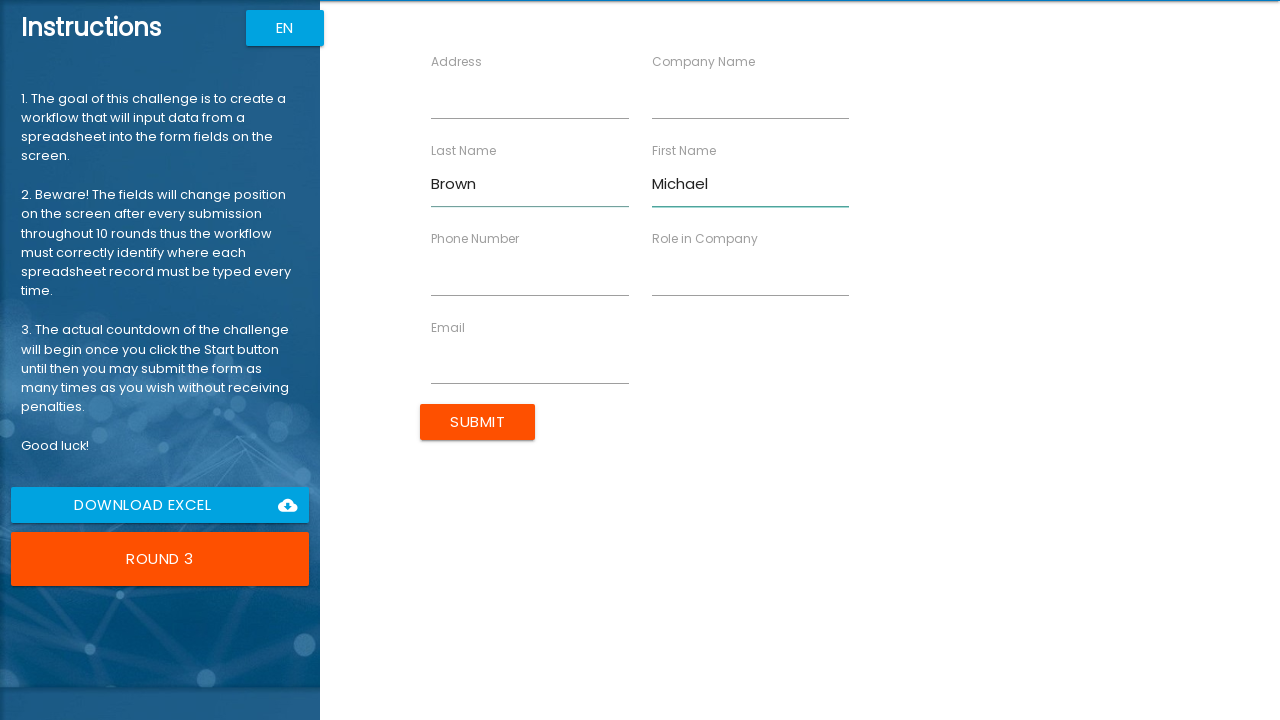

Filled company name with 'Global Inc' on //input[@ng-reflect-name='labelCompanyName']
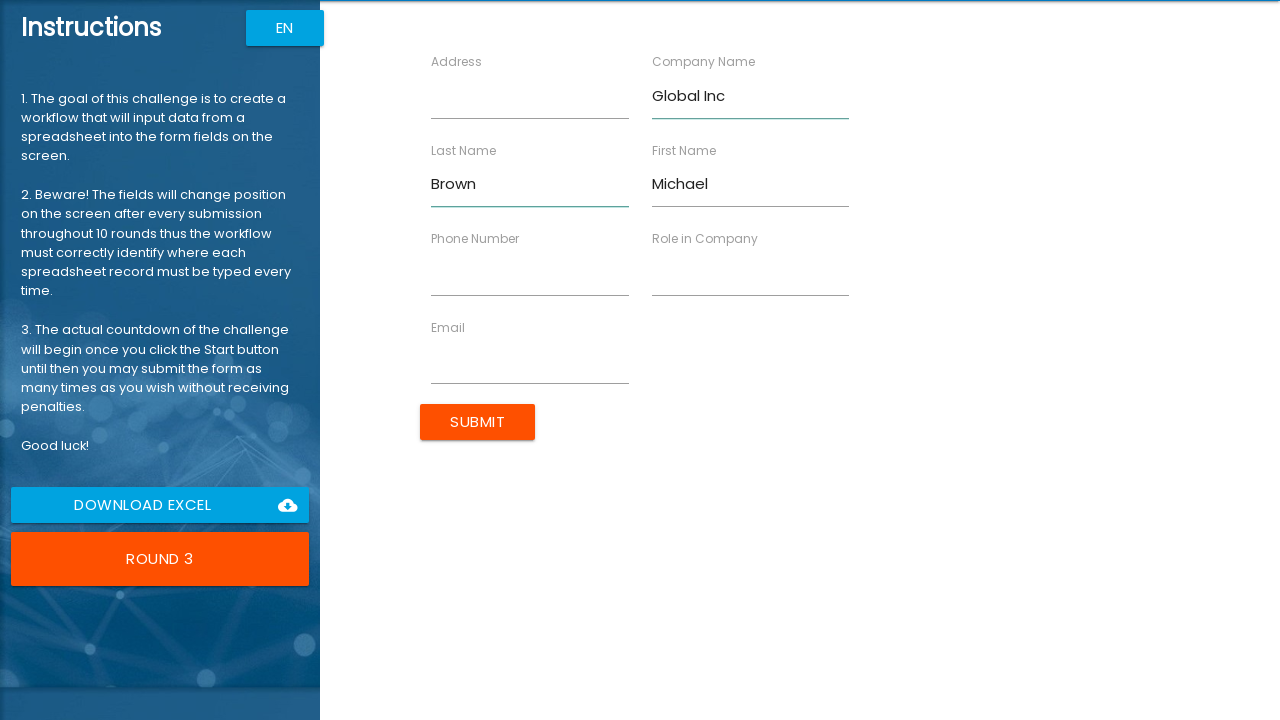

Filled role with 'Analyst' on //input[@ng-reflect-name='labelRole']
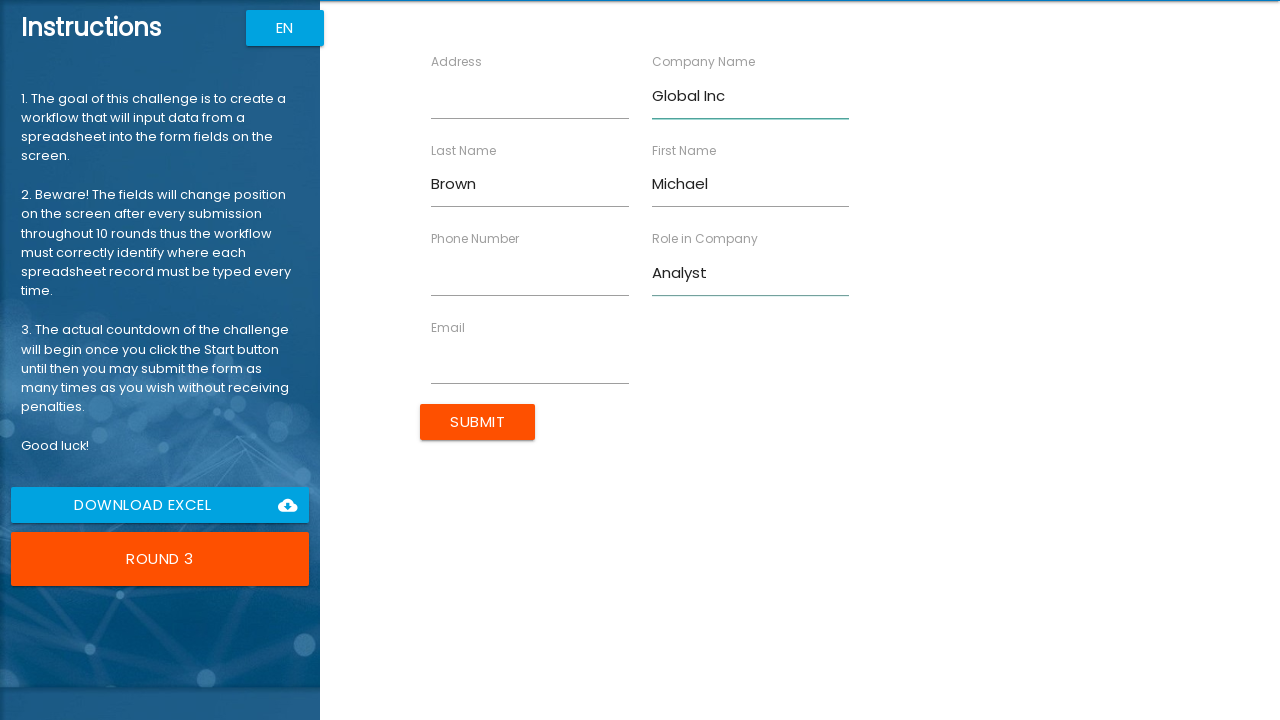

Filled address with '789 Pine Rd' on //input[@ng-reflect-name='labelAddress']
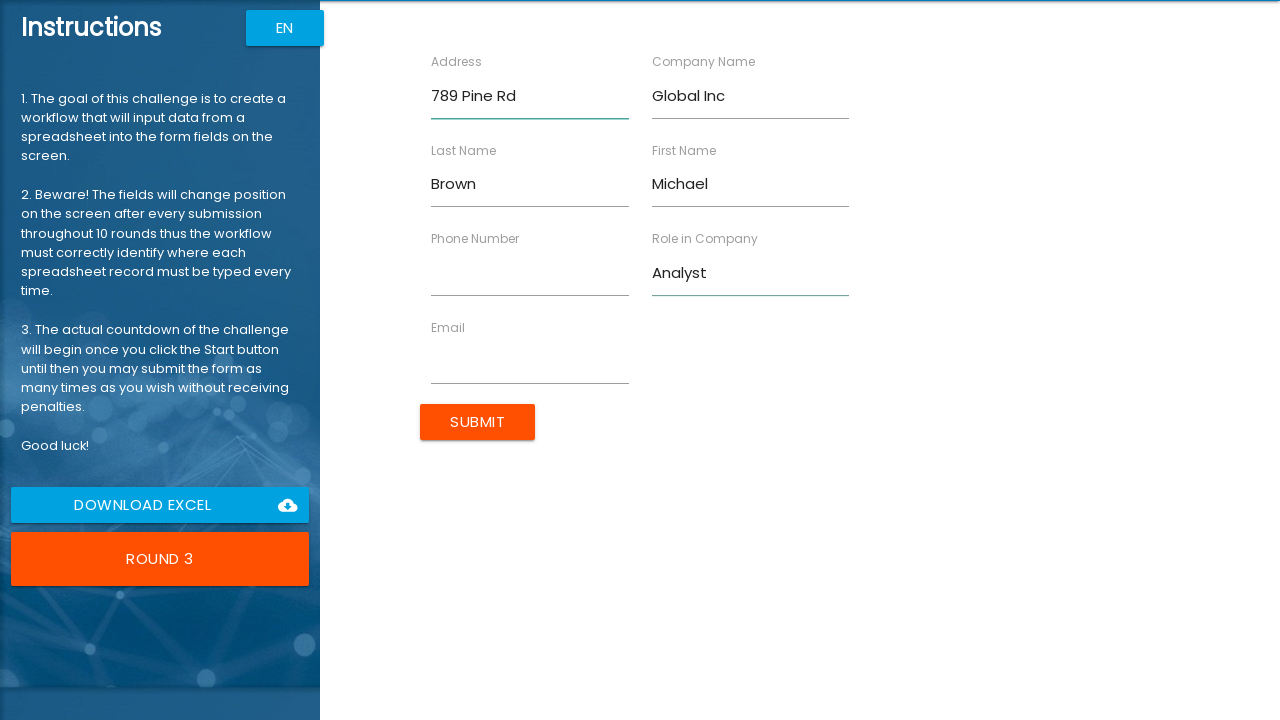

Filled email with 'm.brown@example.com' on //input[@ng-reflect-name='labelEmail']
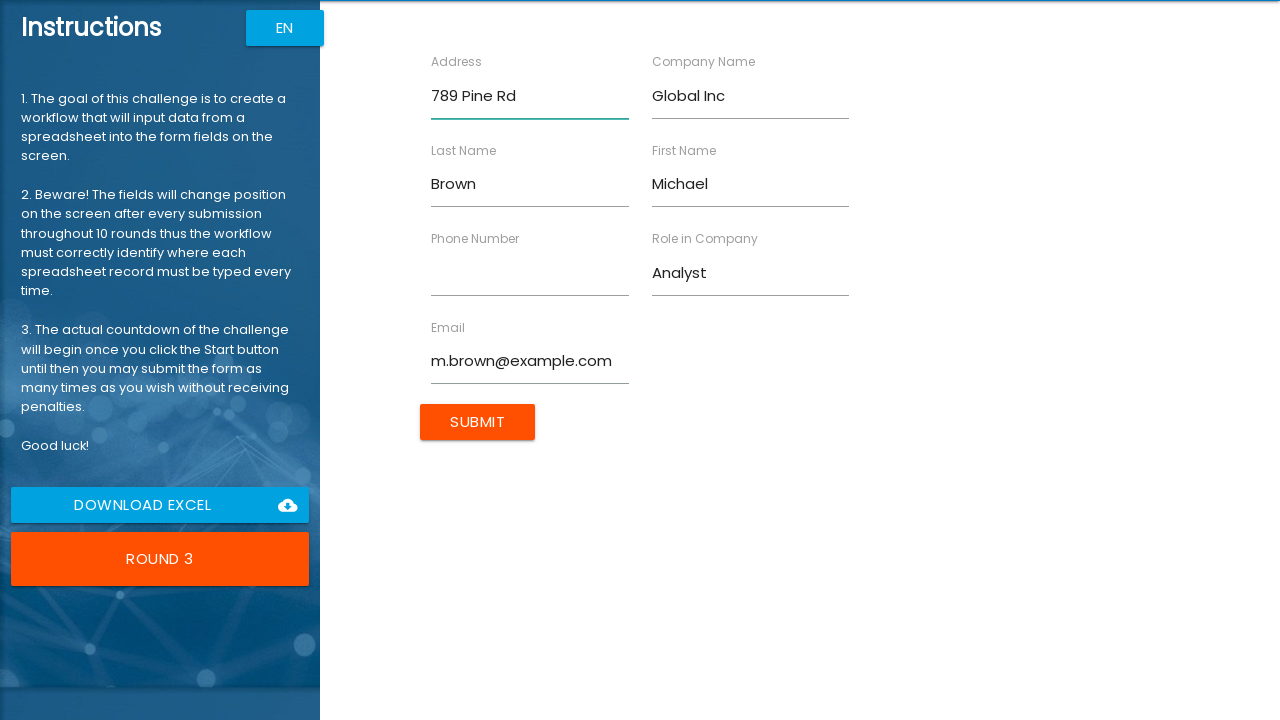

Filled phone number with '555-0103' on //input[@ng-reflect-name='labelPhone']
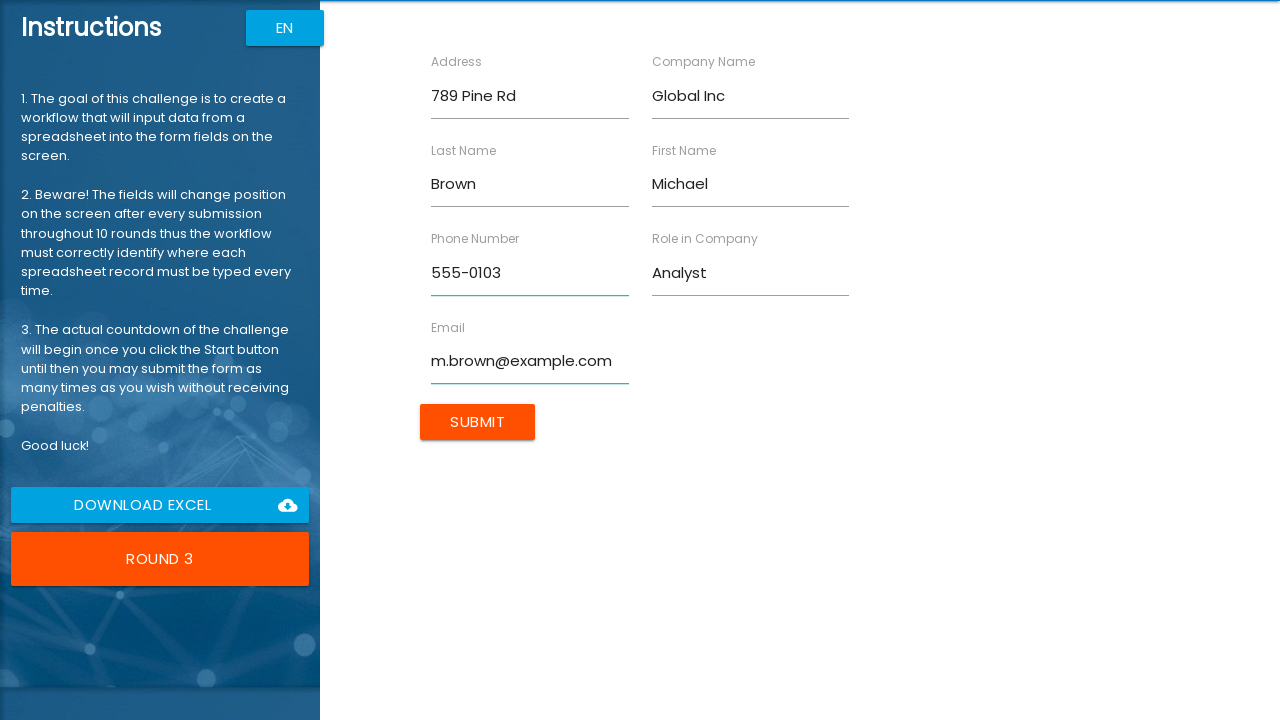

Submitted form for Michael Brown at (478, 422) on input[type='submit']
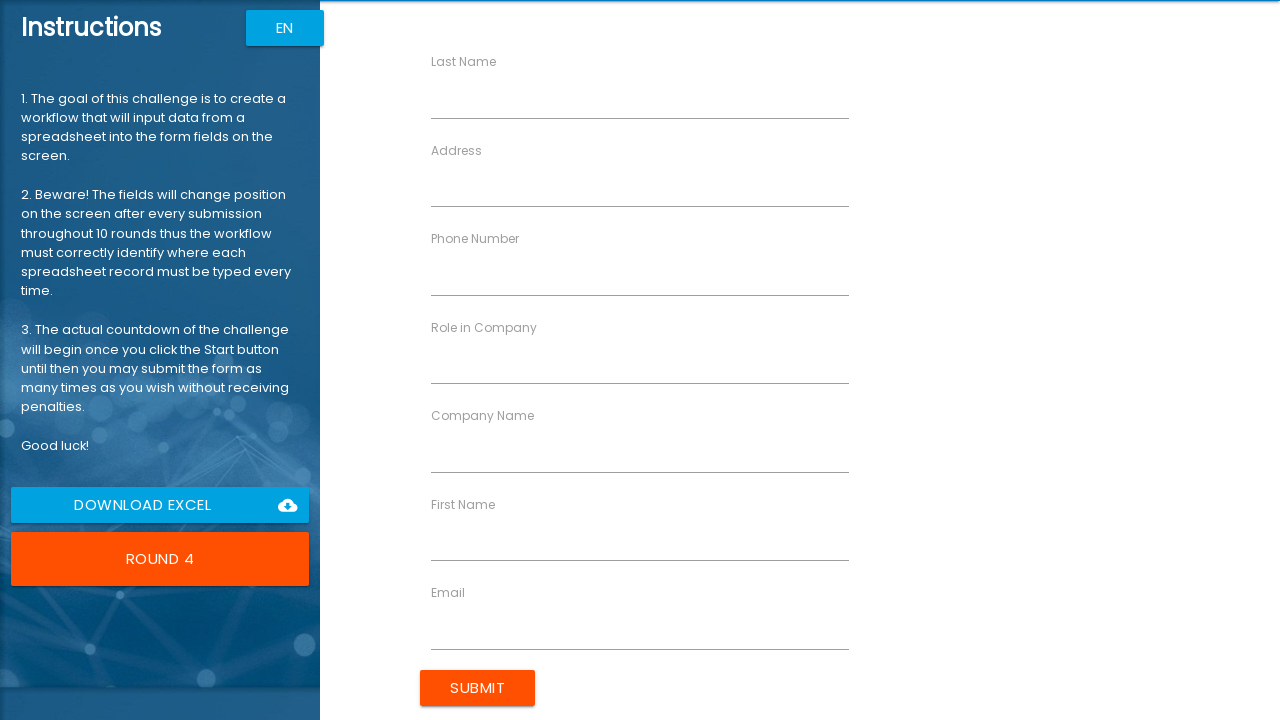

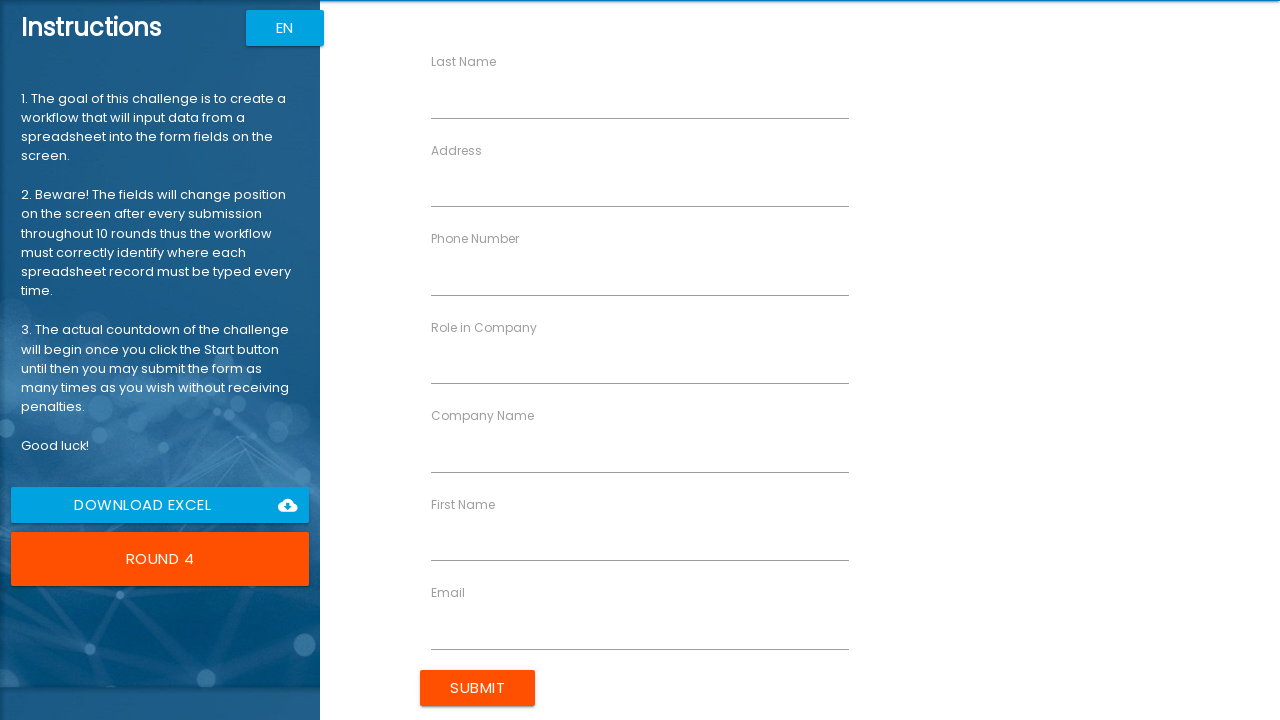